Tests registration form validation by entering invalid email format and verifying appropriate error messages appear

Starting URL: https://alada.vn/tai-khoan/dang-ky.html

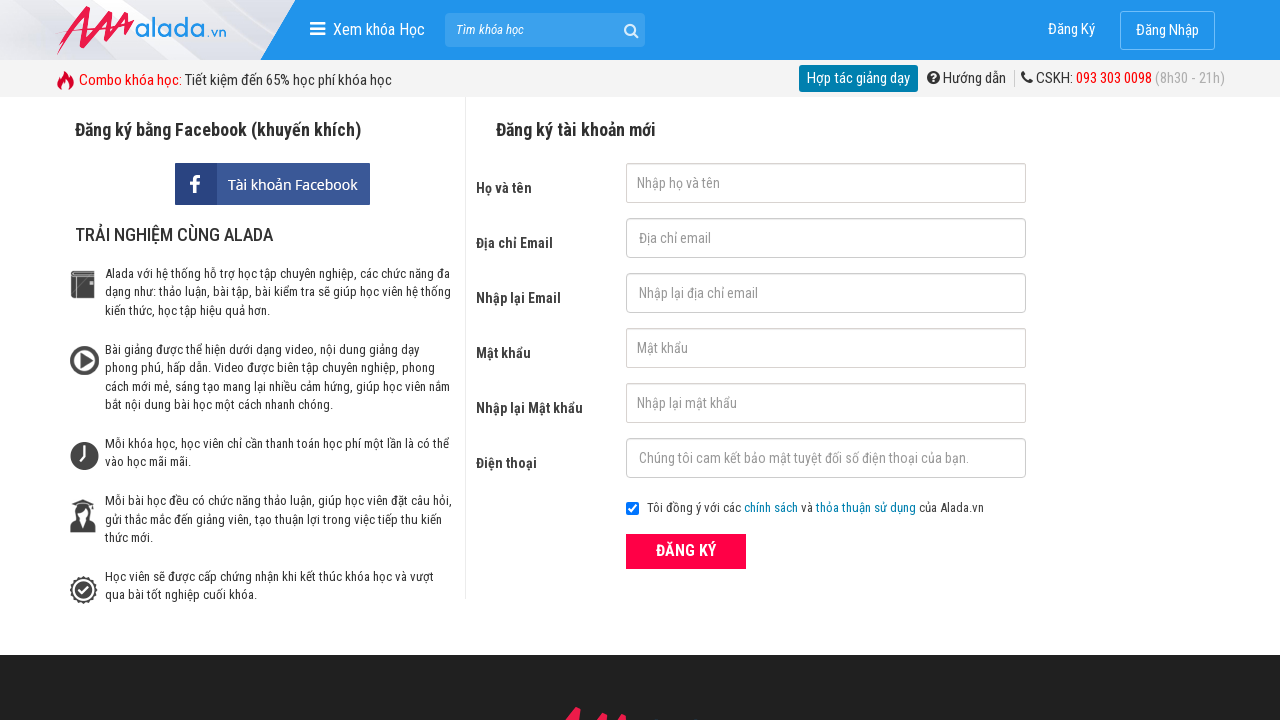

Filled first name field with 'Hoa tran' on input[name='txtFirstname']
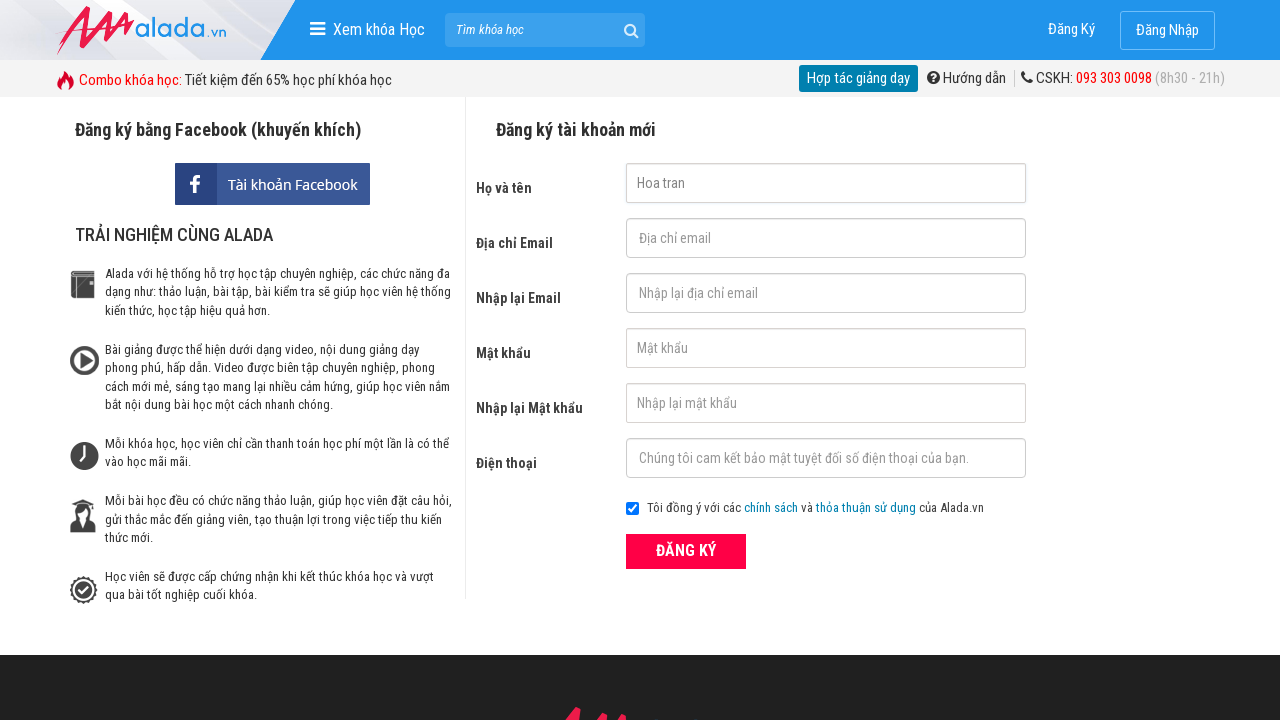

Filled email field with invalid email 'Hoa@tran@1' on input[name='txtEmail']
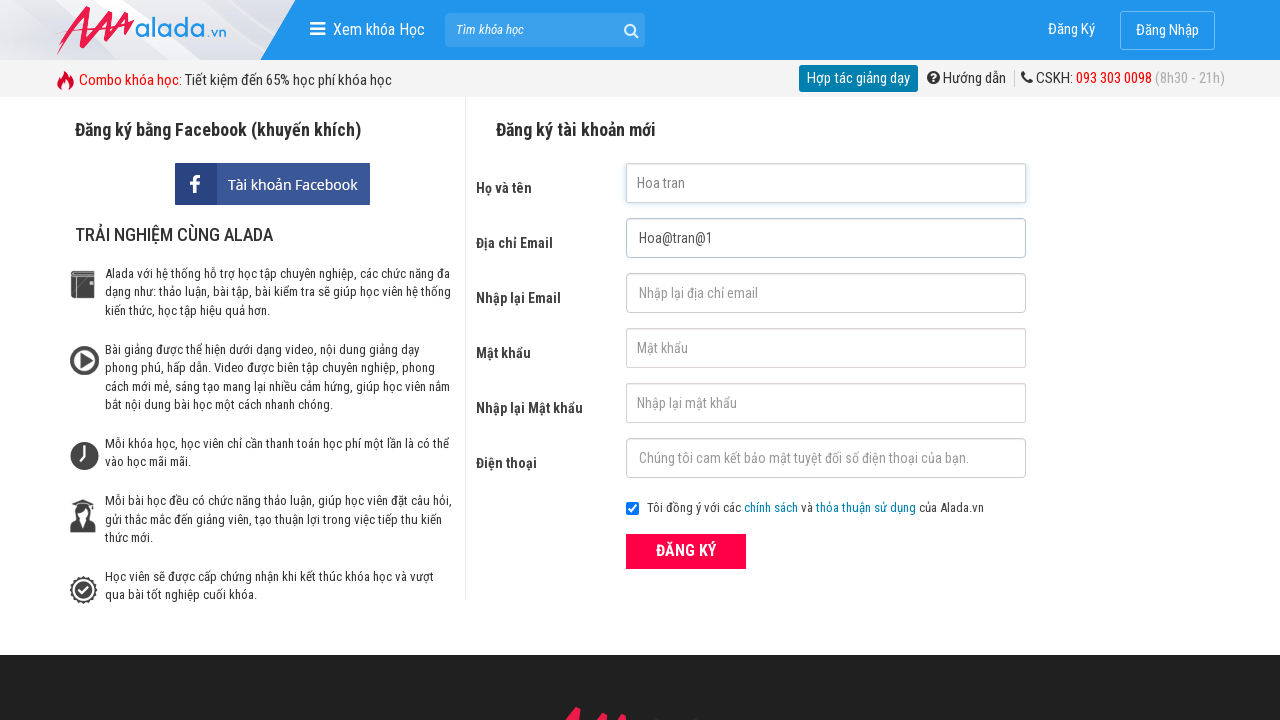

Filled confirm email field with invalid email 'Hoa@tran@1' on input[name='txtCEmail']
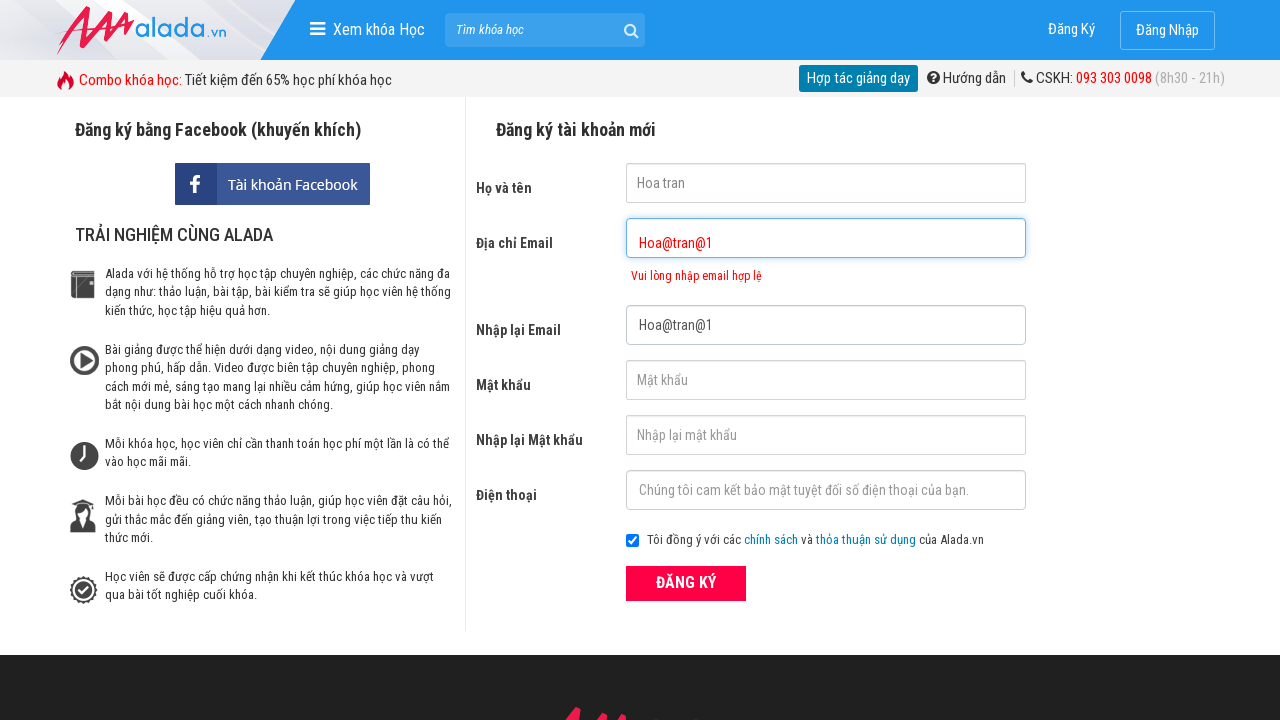

Filled password field with '12345678' on input[name='txtPassword']
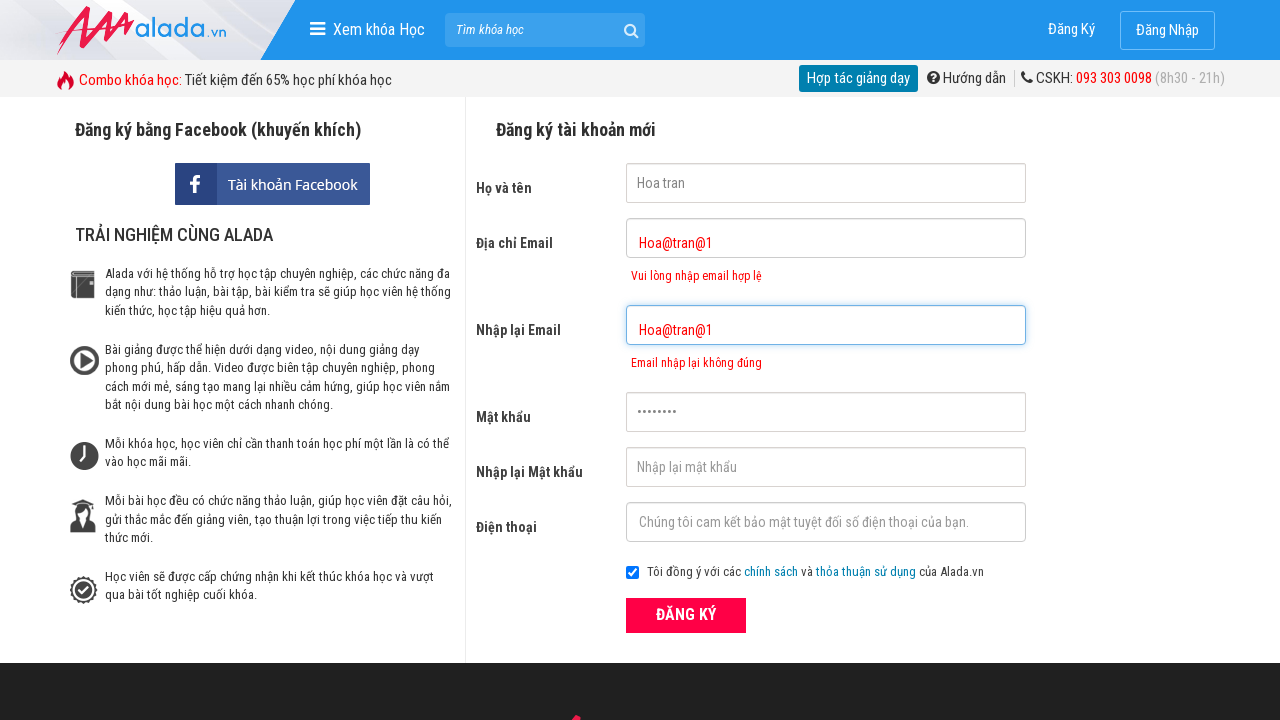

Filled confirm password field with '12345678' on input[name='txtCPassword']
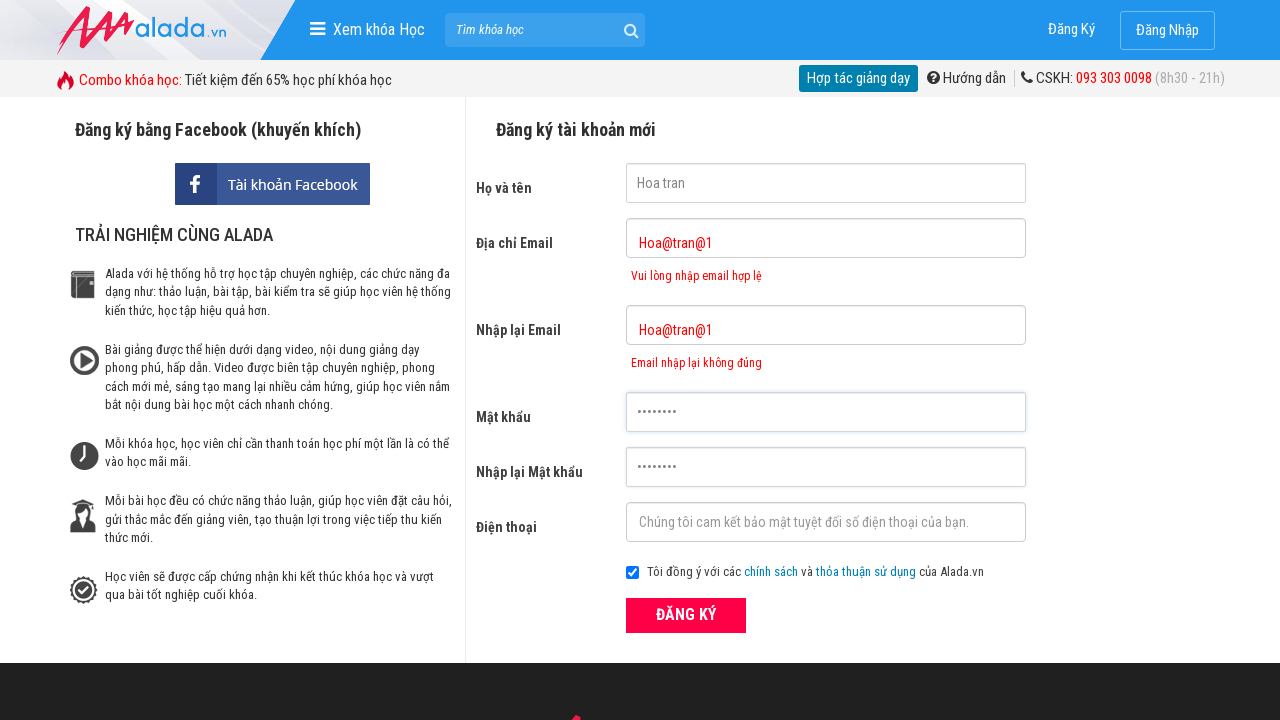

Filled phone number field with '0971809071' on input[name='txtPhone']
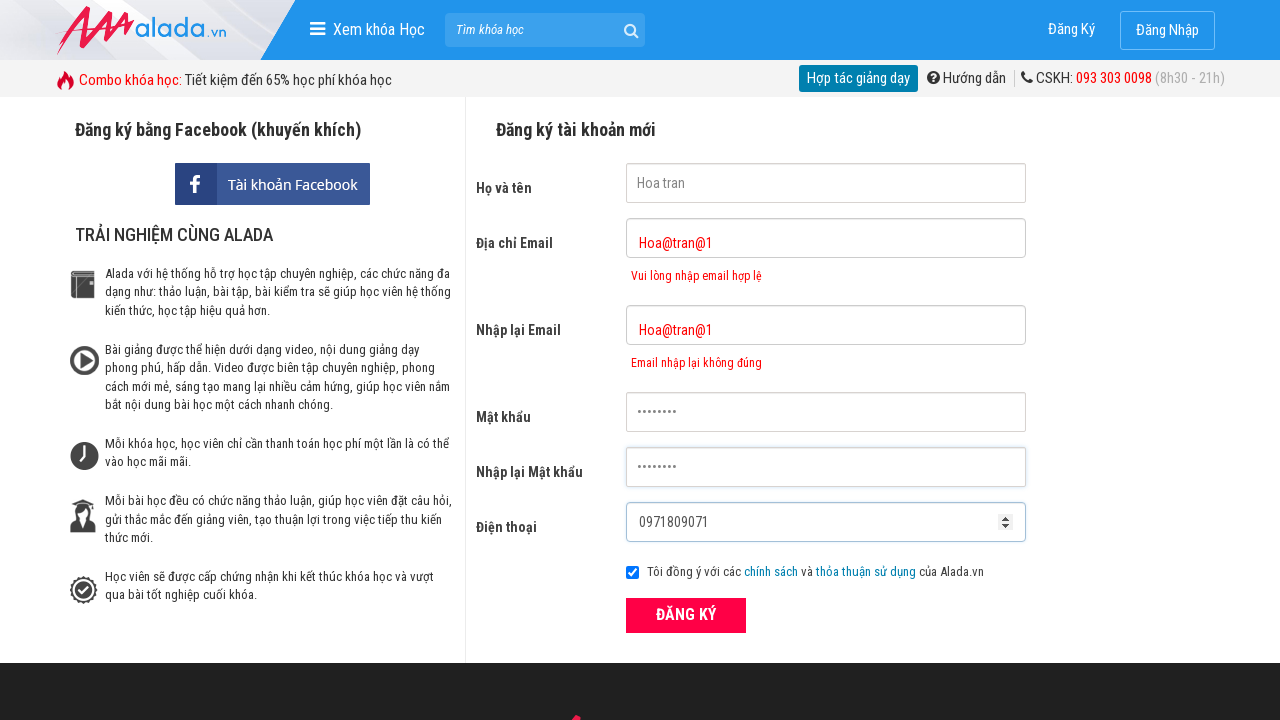

Clicked the register button to submit form at (686, 615) on button.btn_pink_sm.fs16
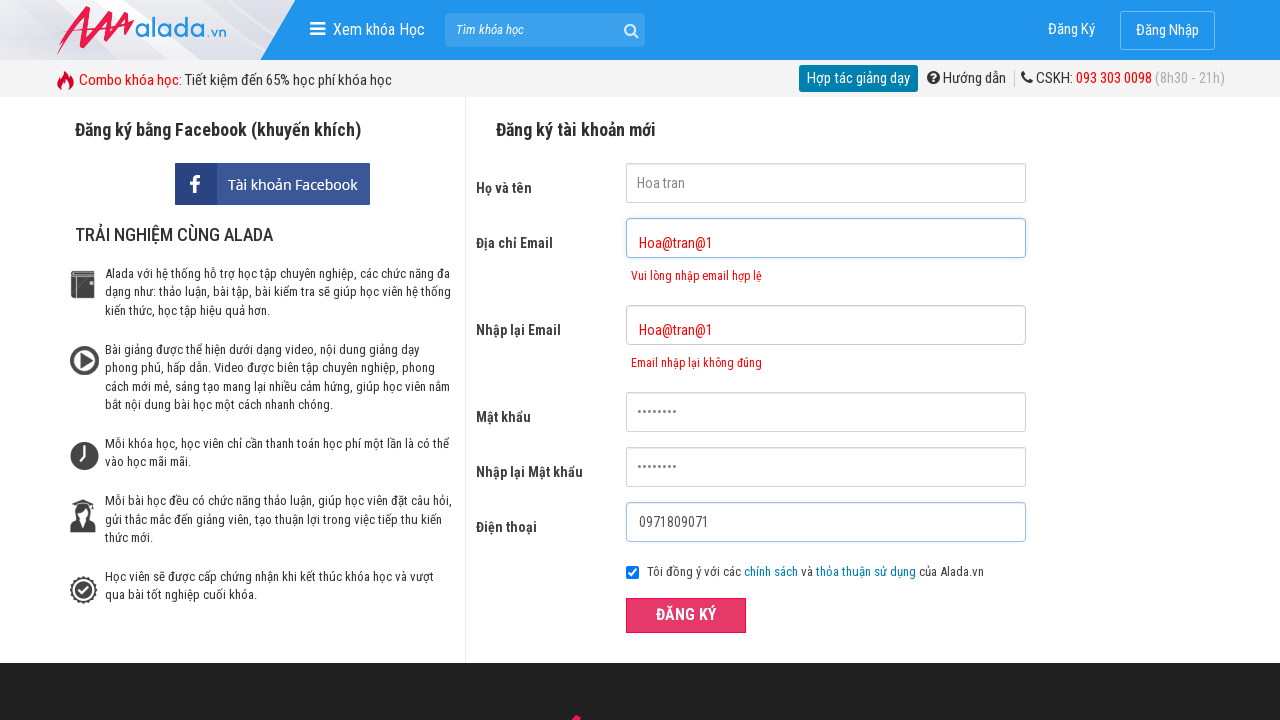

Email error message appeared
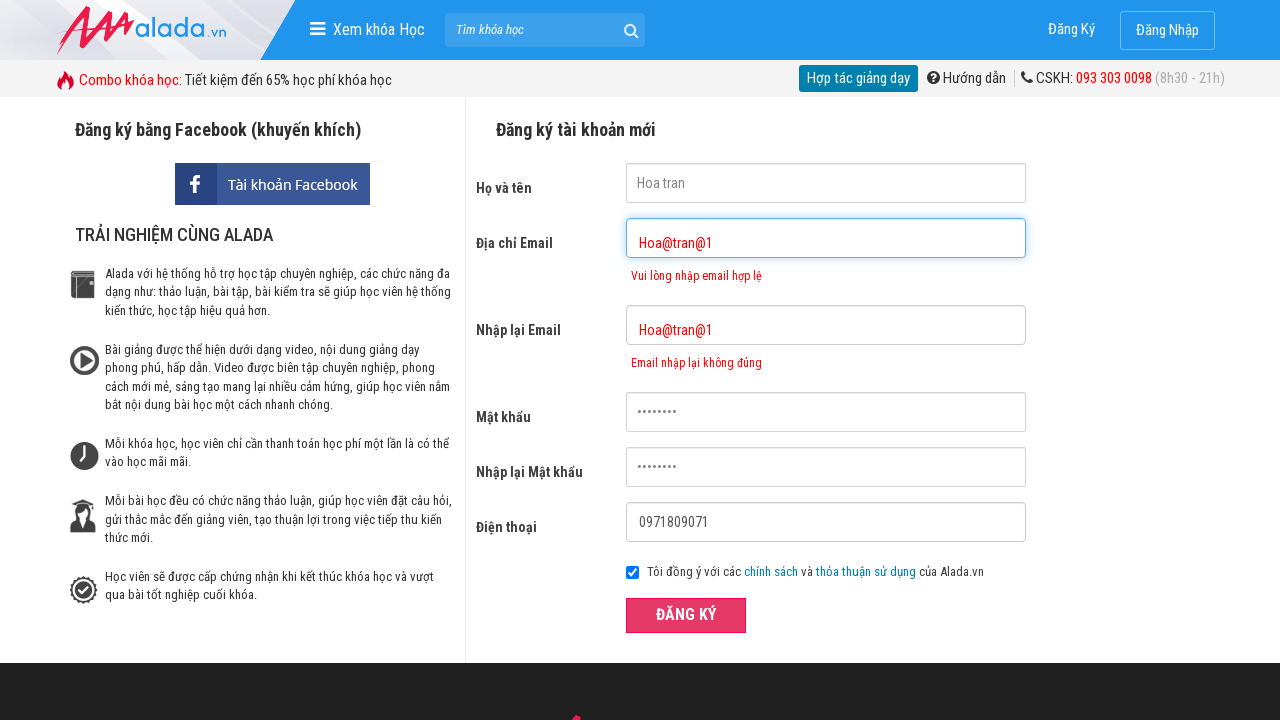

Confirm email error message appeared
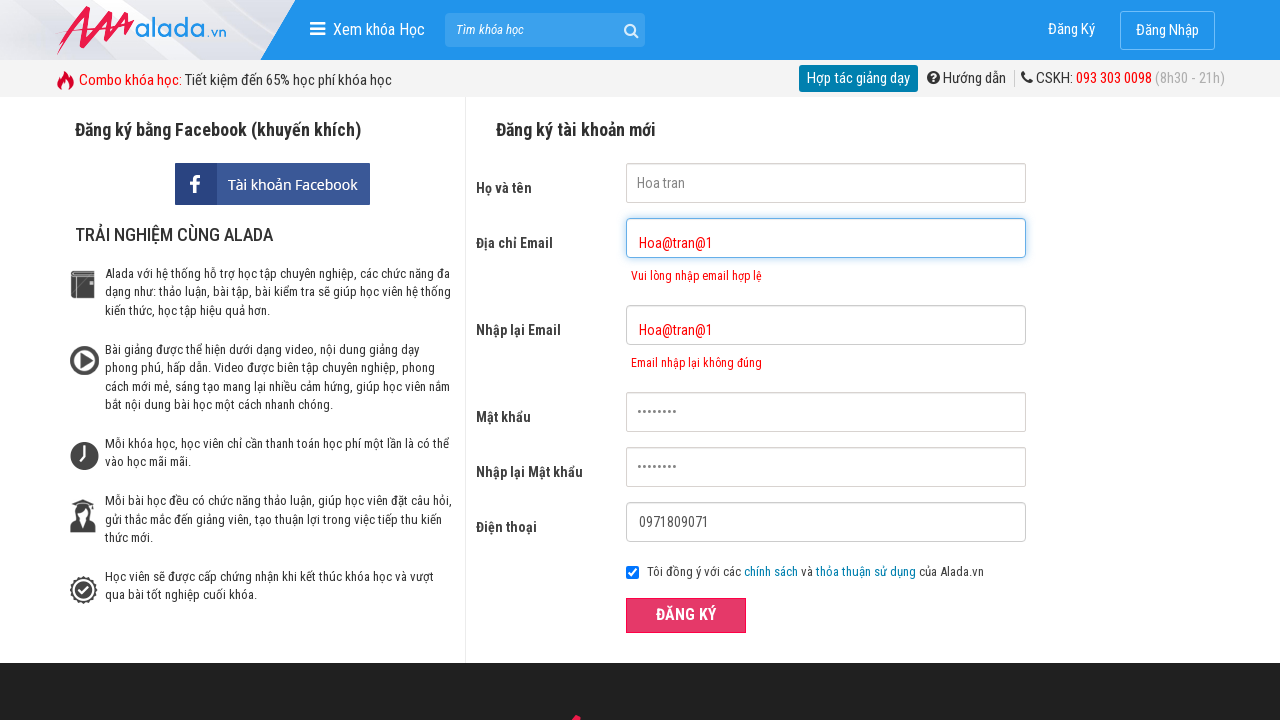

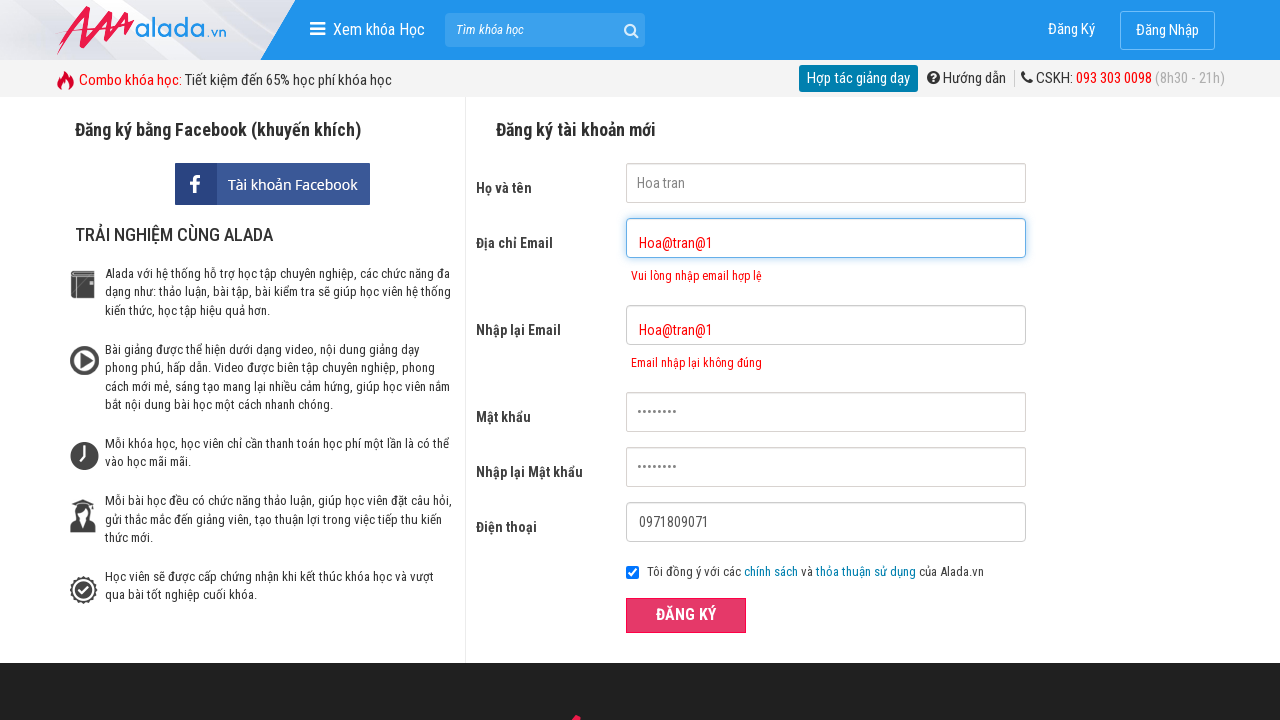